Tests checkbox functionality on a practice page by clicking a "friends and family" checkbox and verifying its selection state, then counts the total number of checkboxes on the page

Starting URL: https://rahulshettyacademy.com/dropdownsPractise/

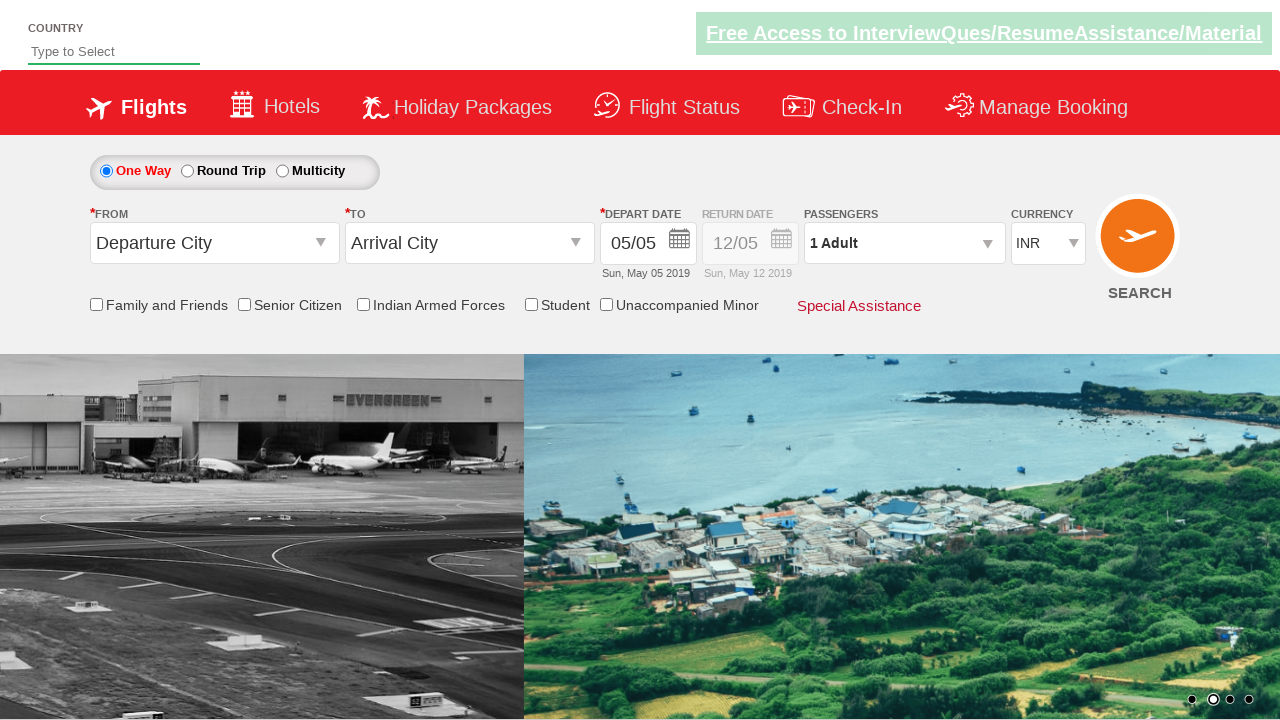

Navigated to the practice page
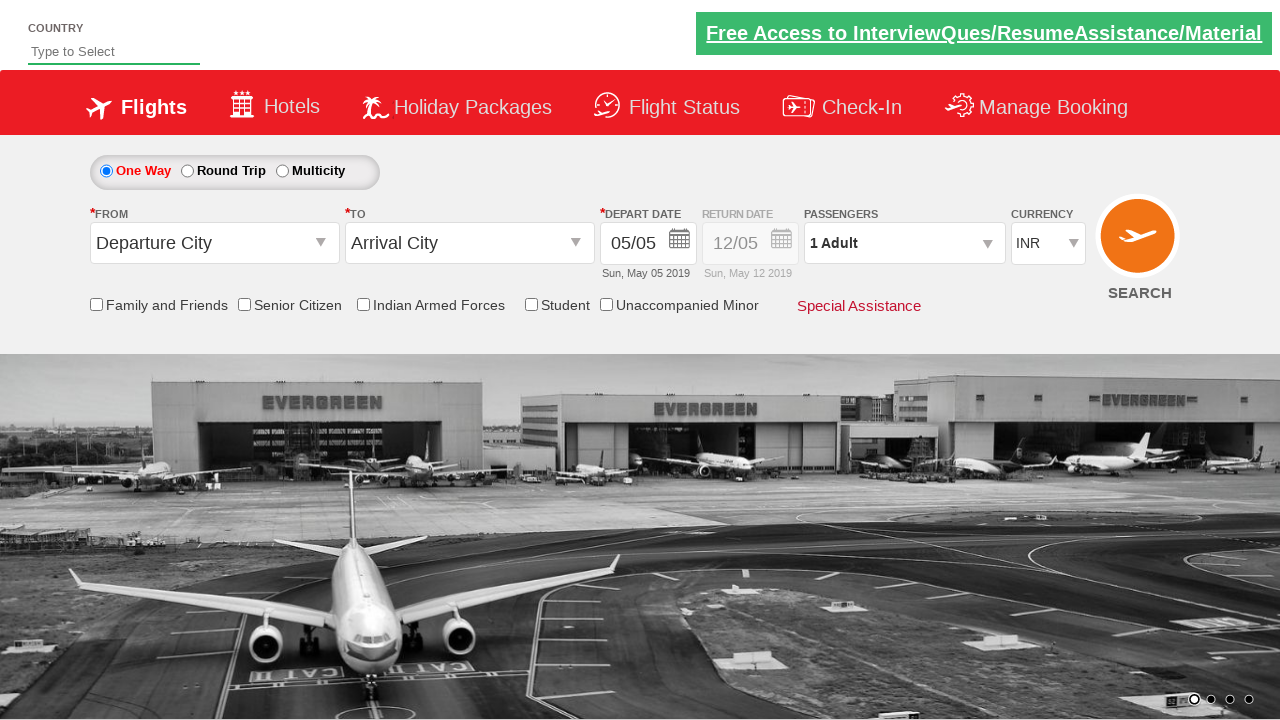

Clicked the 'friends and family' checkbox at (96, 304) on input[id*='friendsandfamily']
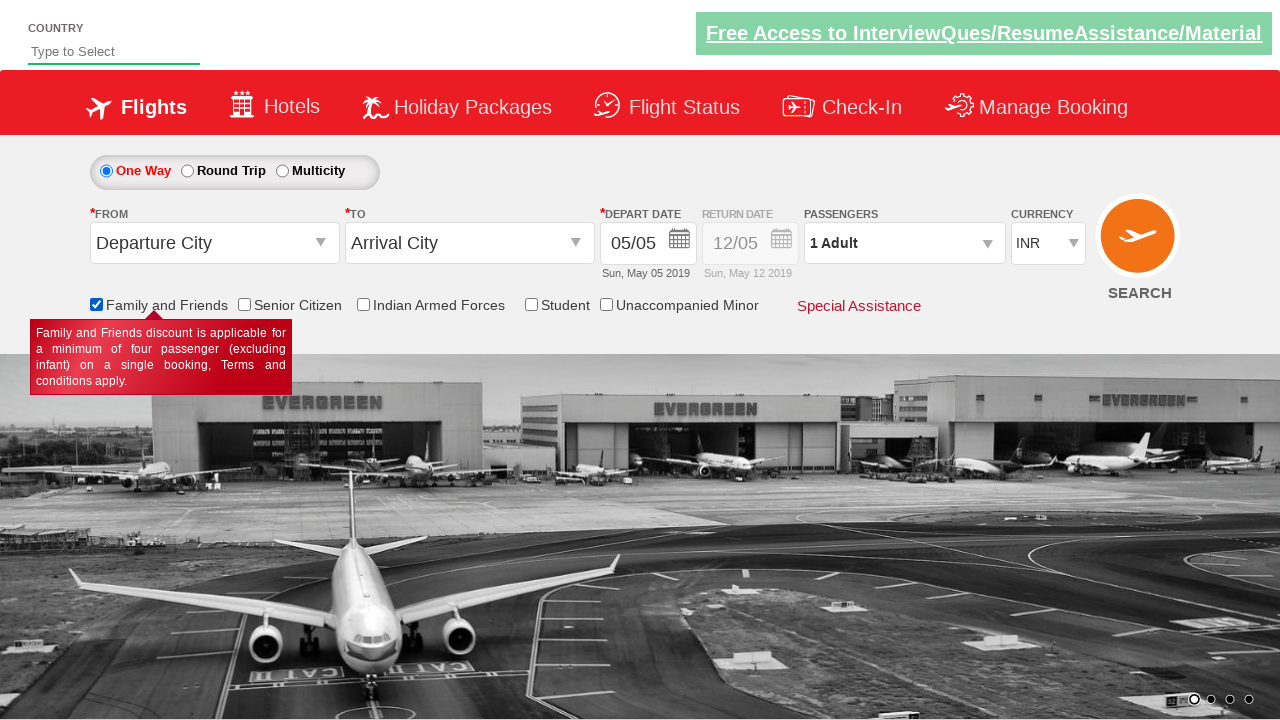

Verified that the 'friends and family' checkbox is checked
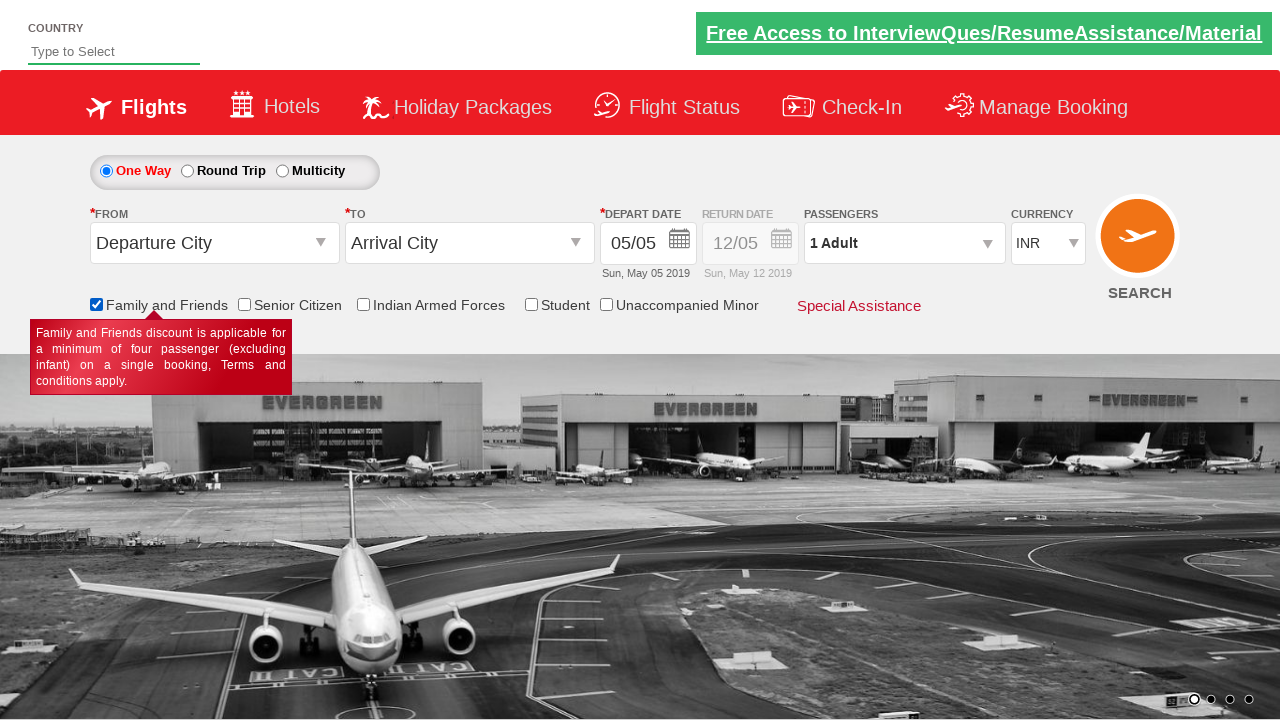

Counted all checkboxes on the page: 6 total checkboxes found
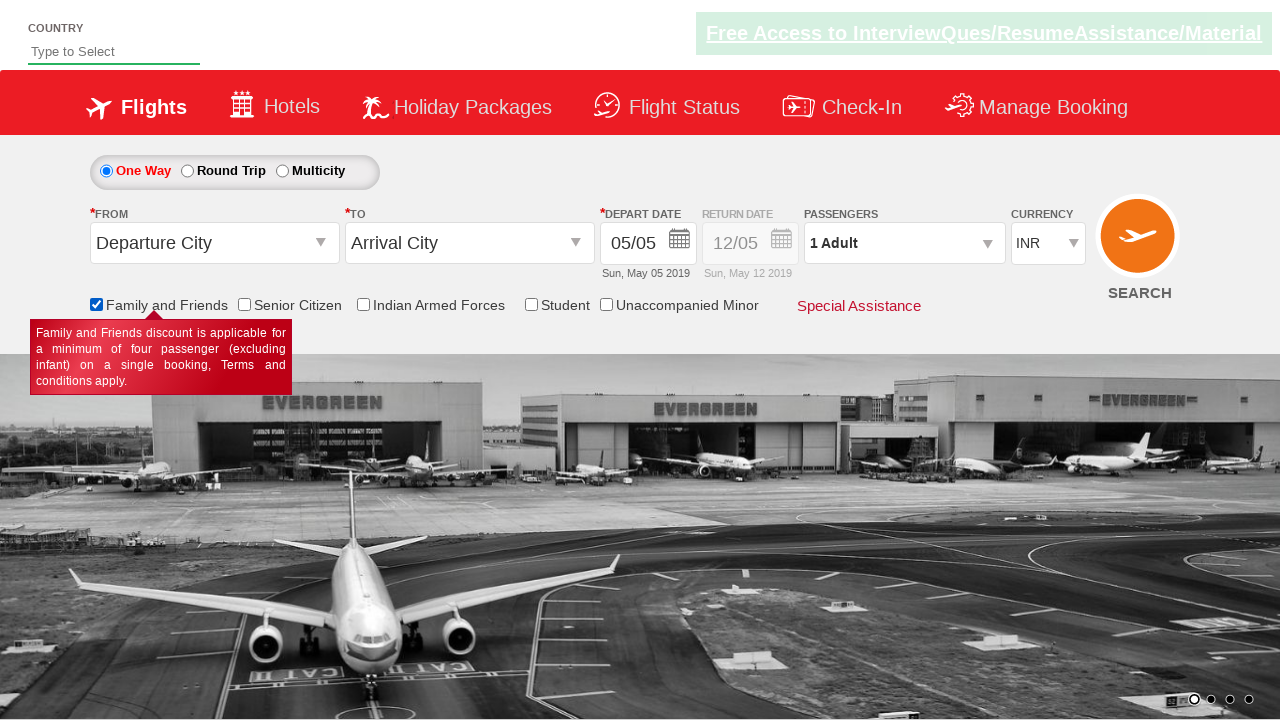

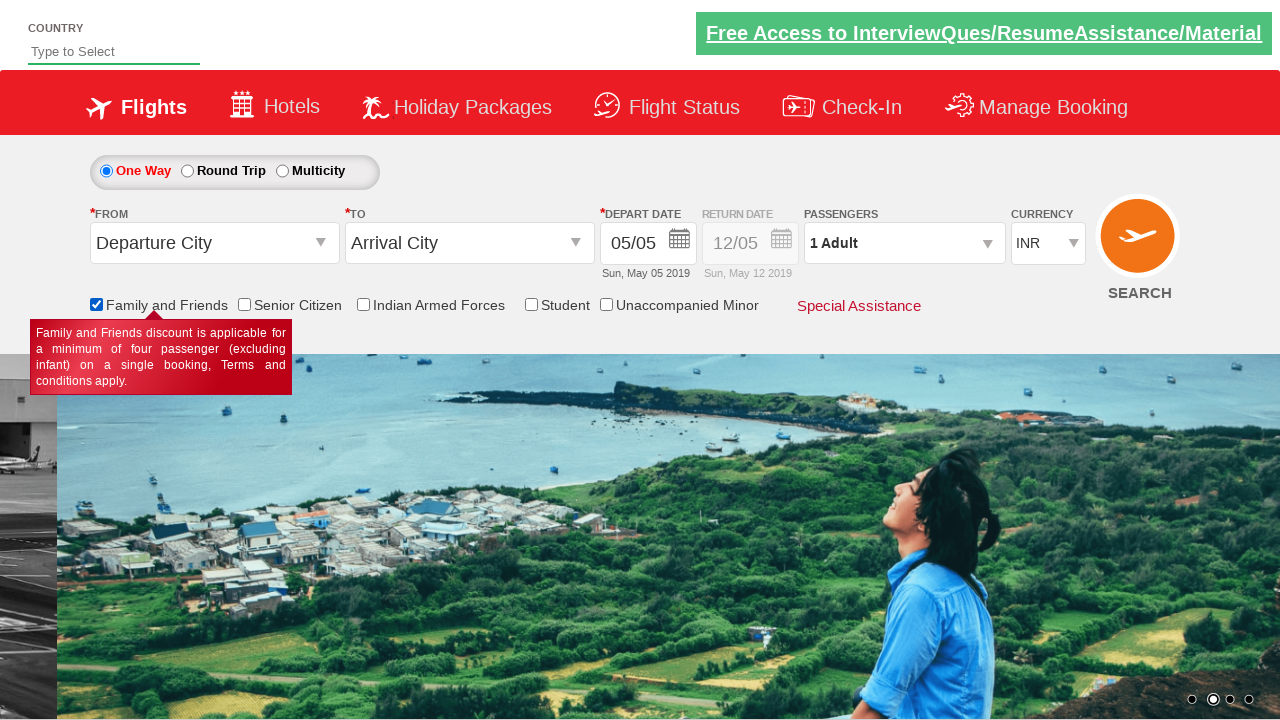